Searches for products containing "ca" and adds all four products to cart

Starting URL: https://rahulshettyacademy.com/seleniumPractise/#/

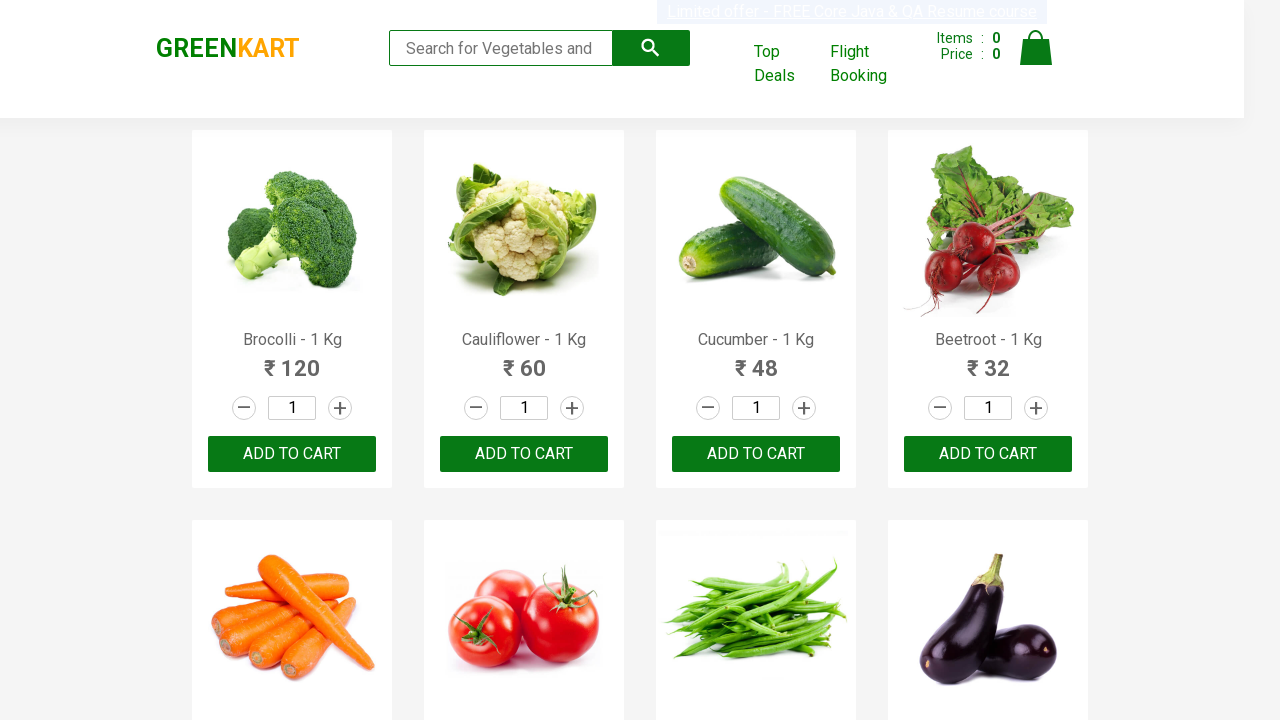

Filled search field with 'ca' on .search-keyword
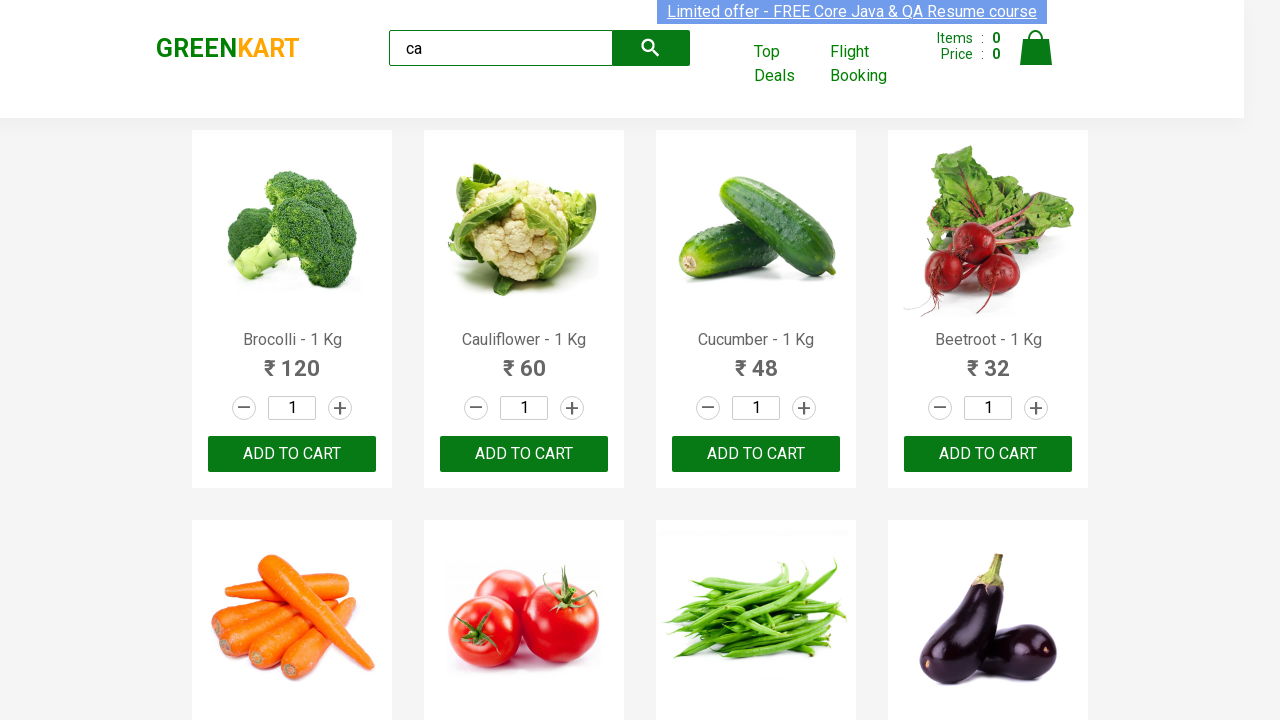

Clicked search button at (651, 48) on .search-button
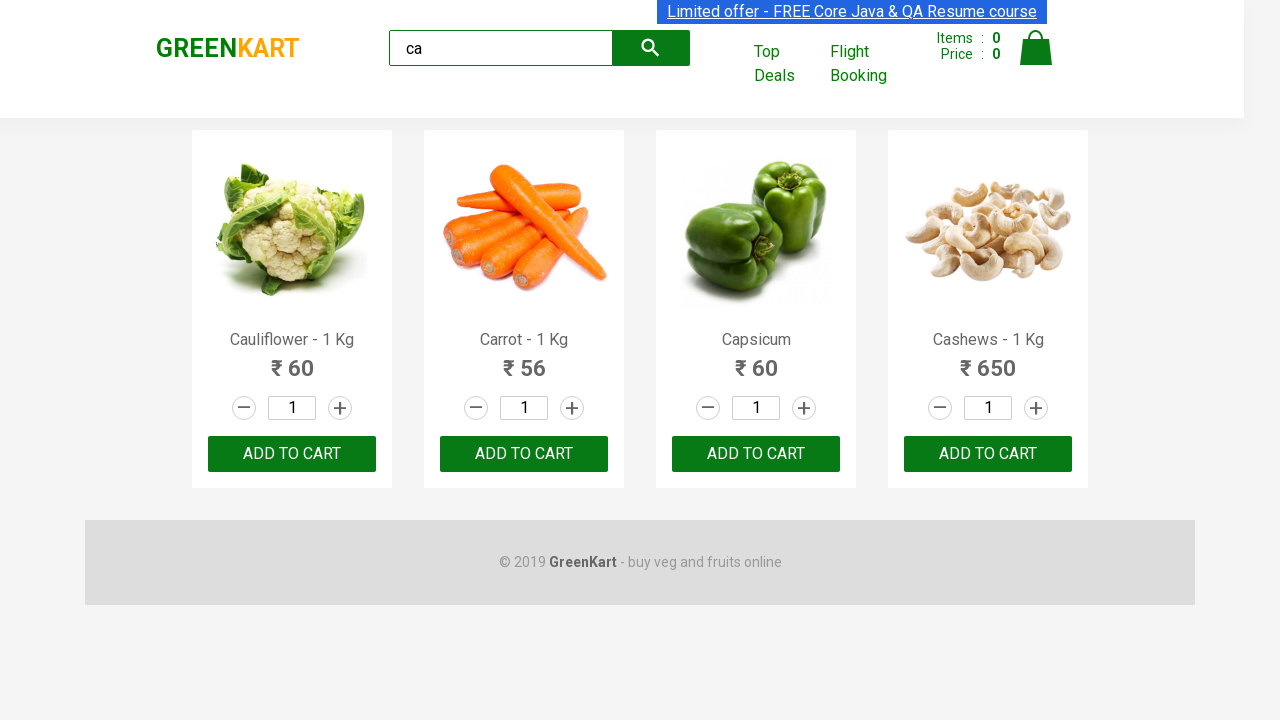

Products loaded and displayed
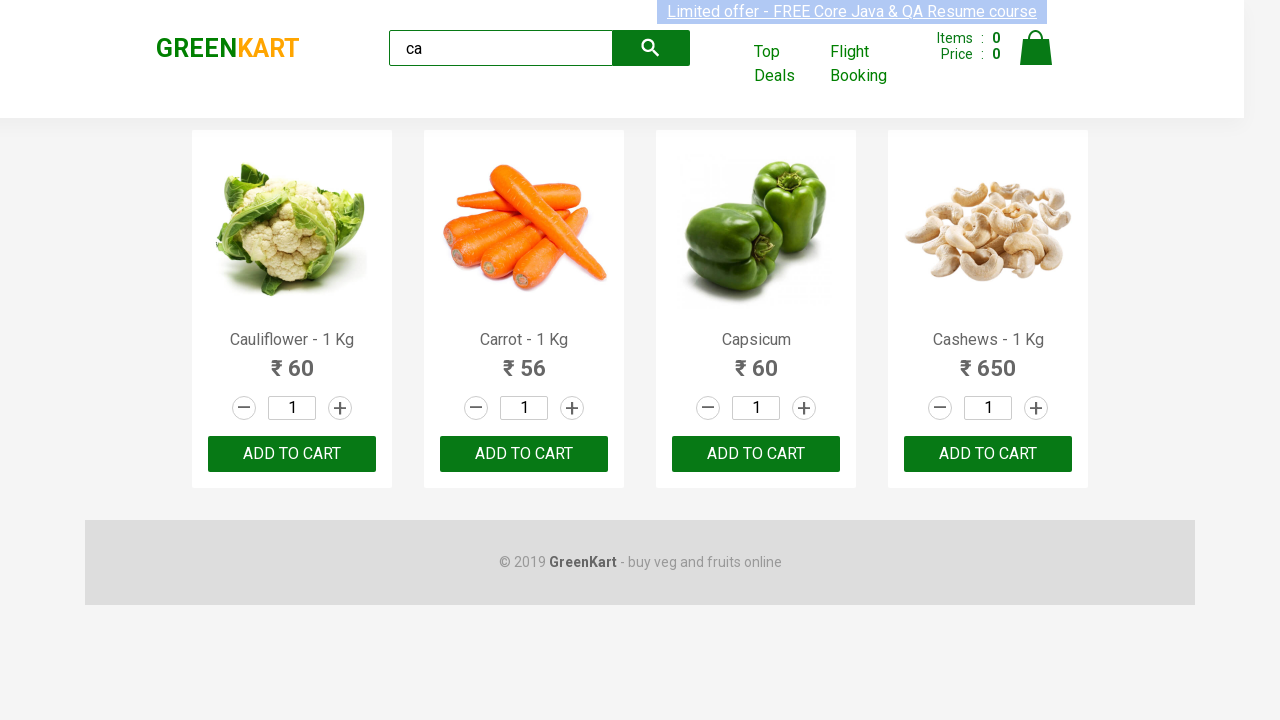

Added first product to cart at (292, 454) on .products .product >> nth=0 >> internal:text="ADD TO CART"i
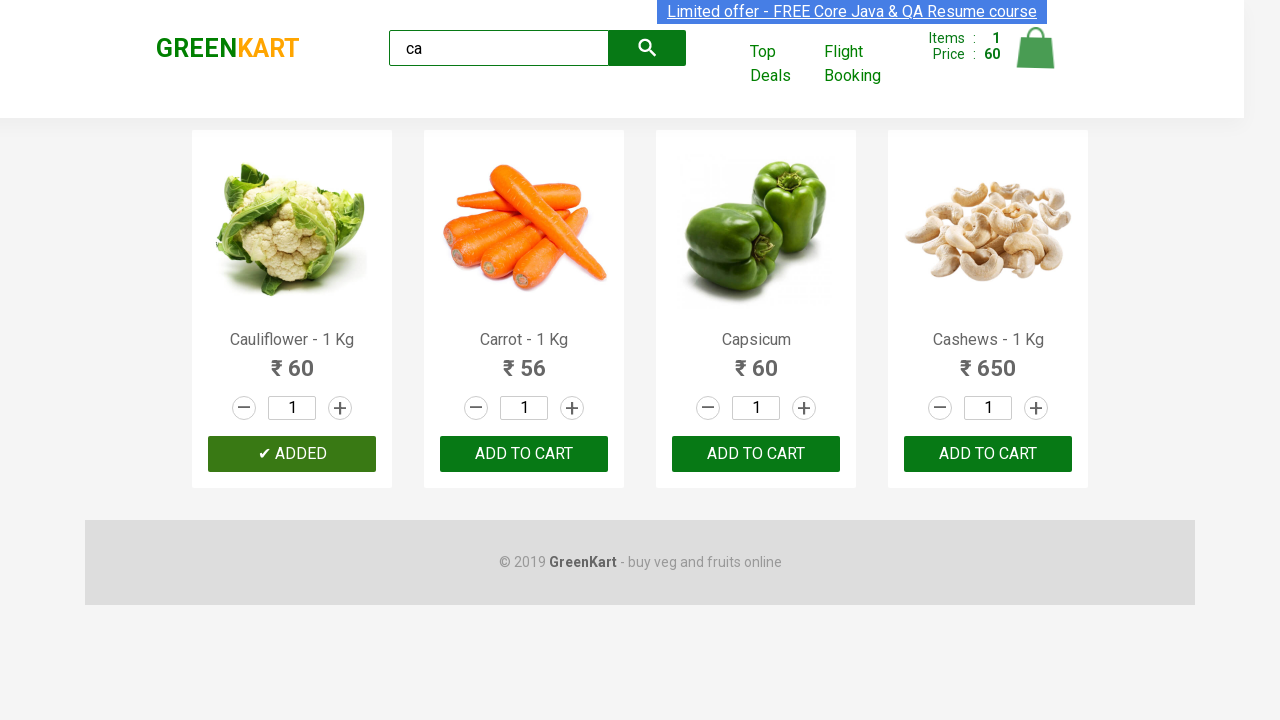

Added second product to cart at (524, 454) on .products .product >> nth=1 >> internal:text="ADD TO CART"i
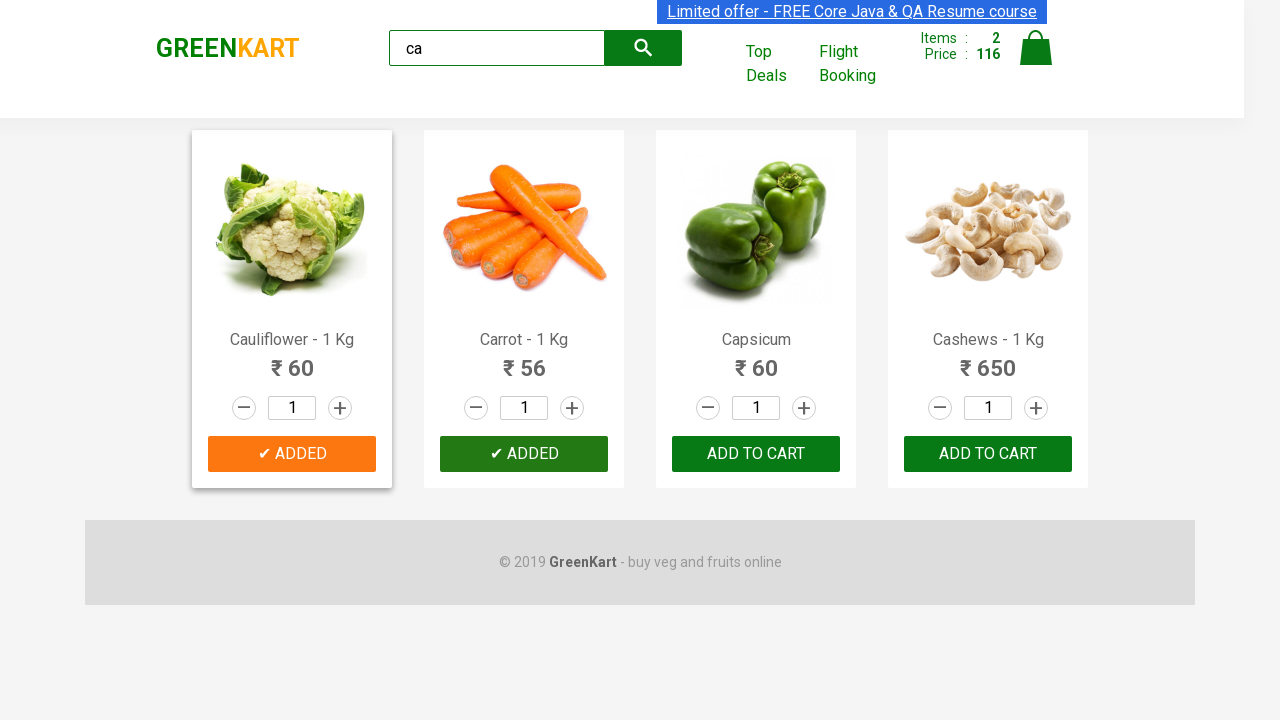

Added third product to cart at (756, 454) on .products .product >> nth=2 >> internal:text="ADD TO CART"i
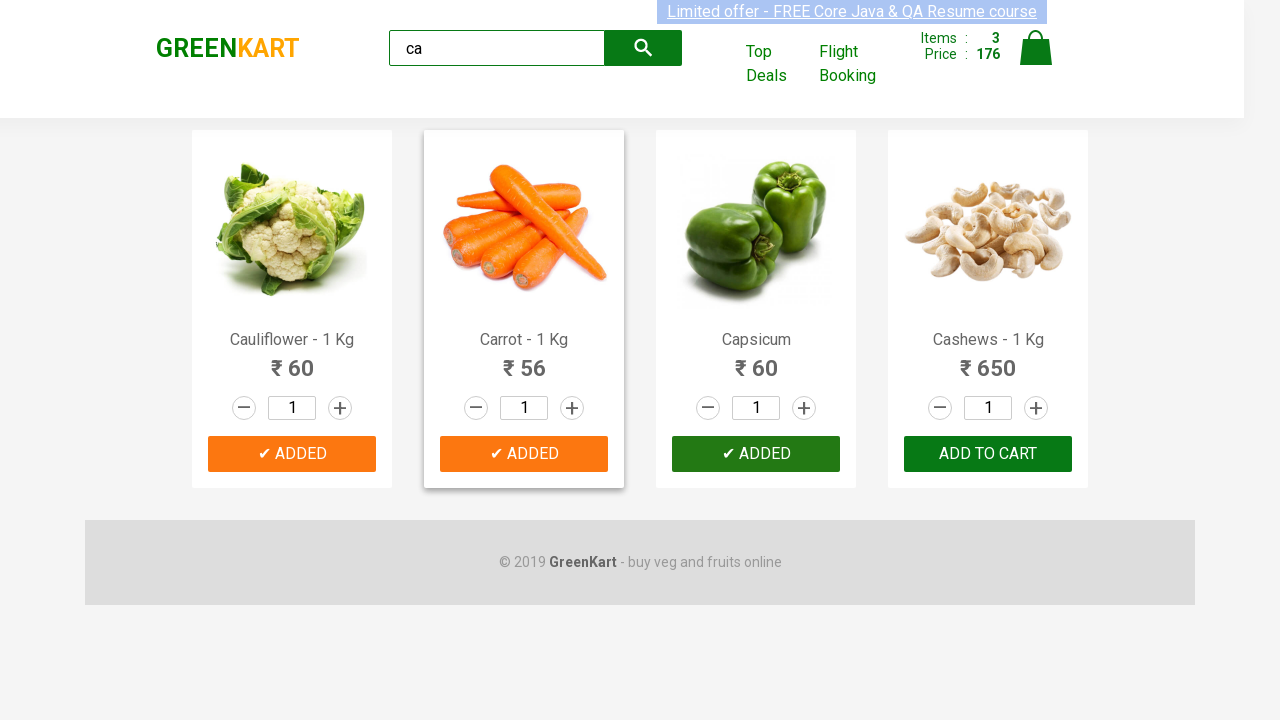

Added fourth product to cart at (988, 454) on .products .product >> nth=3 >> internal:text="ADD TO CART"i
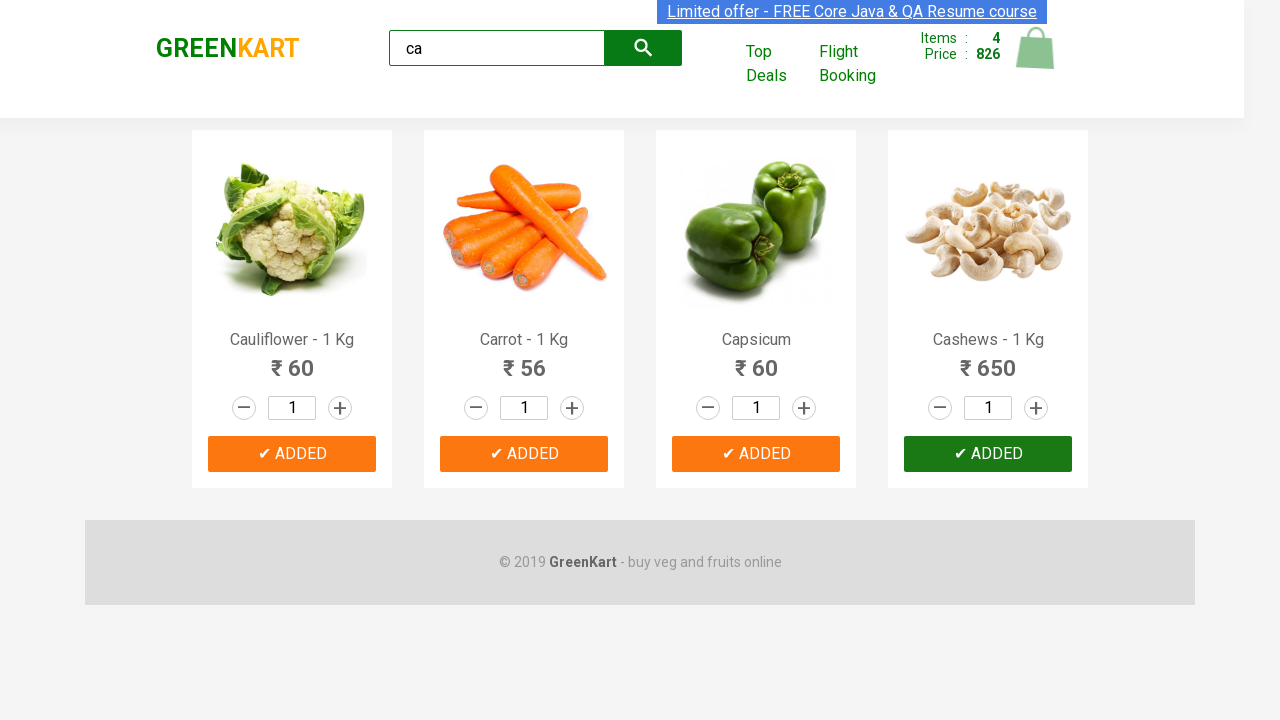

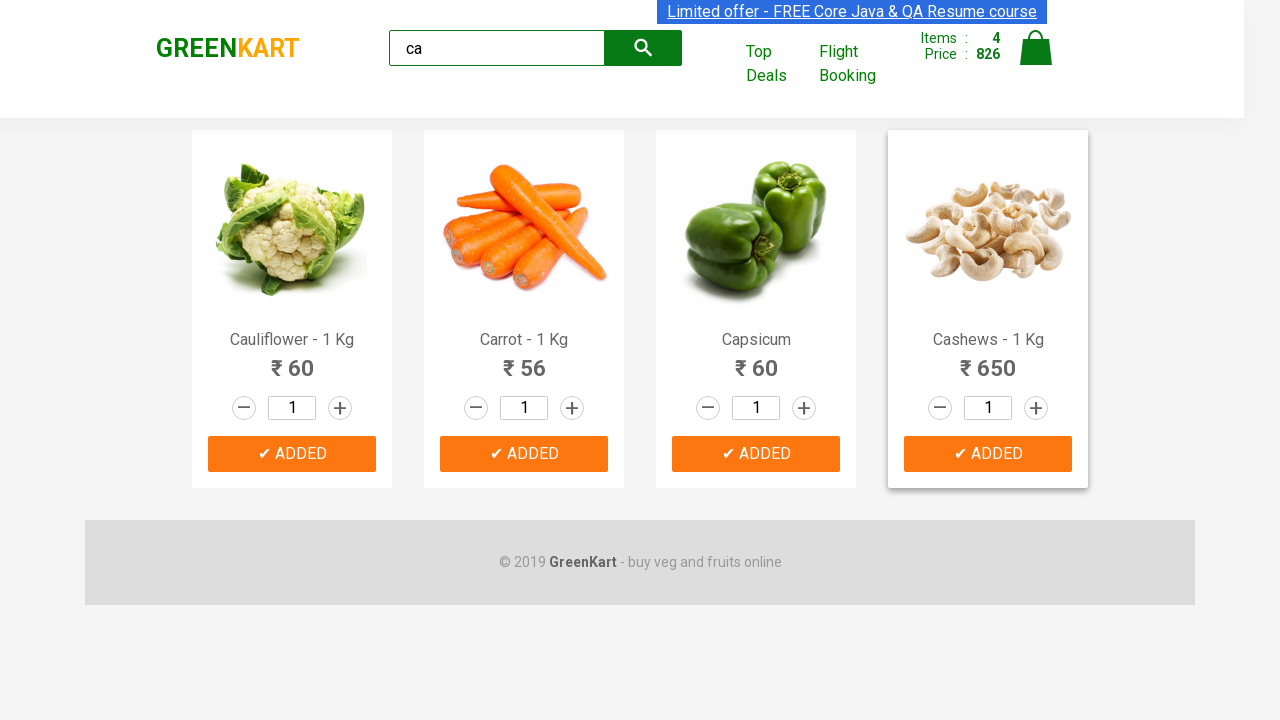